Tests switching between multiple browser windows by clicking a link that opens a new window, switching to the original window to verify the title, then switching to the new window to verify its title.

Starting URL: http://the-internet.herokuapp.com/windows

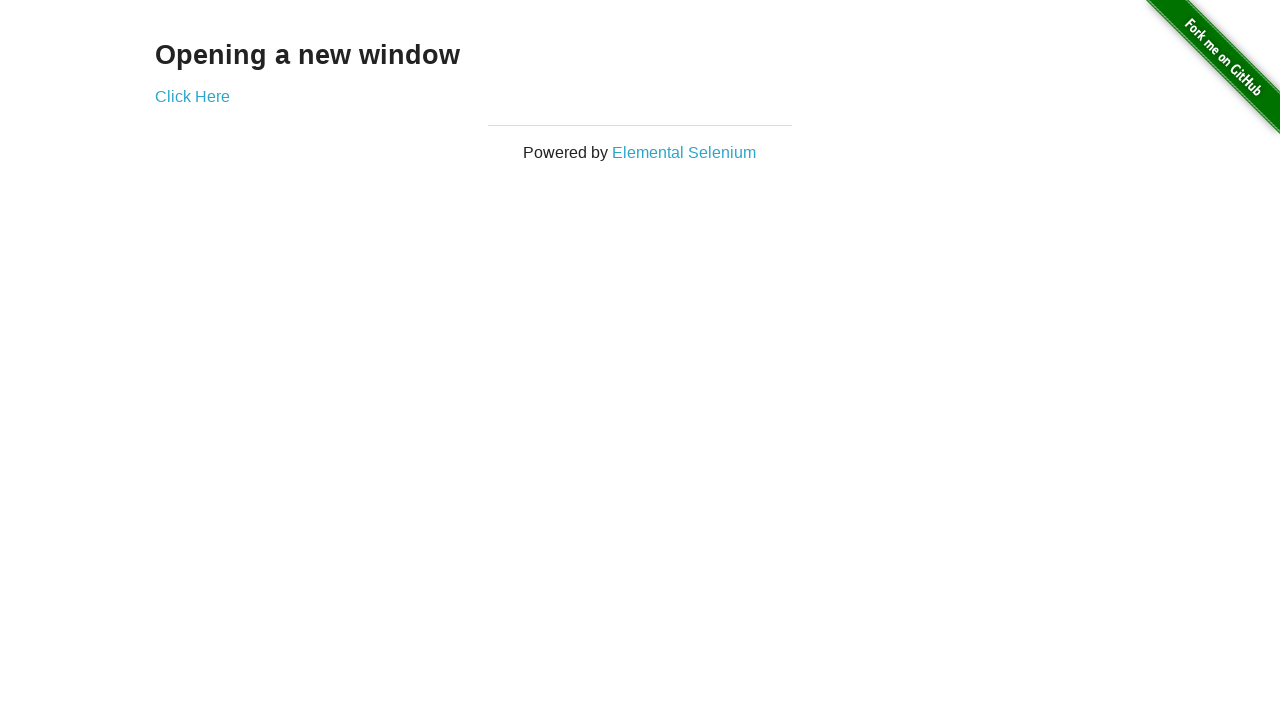

Clicked link to open new window at (192, 96) on .example a
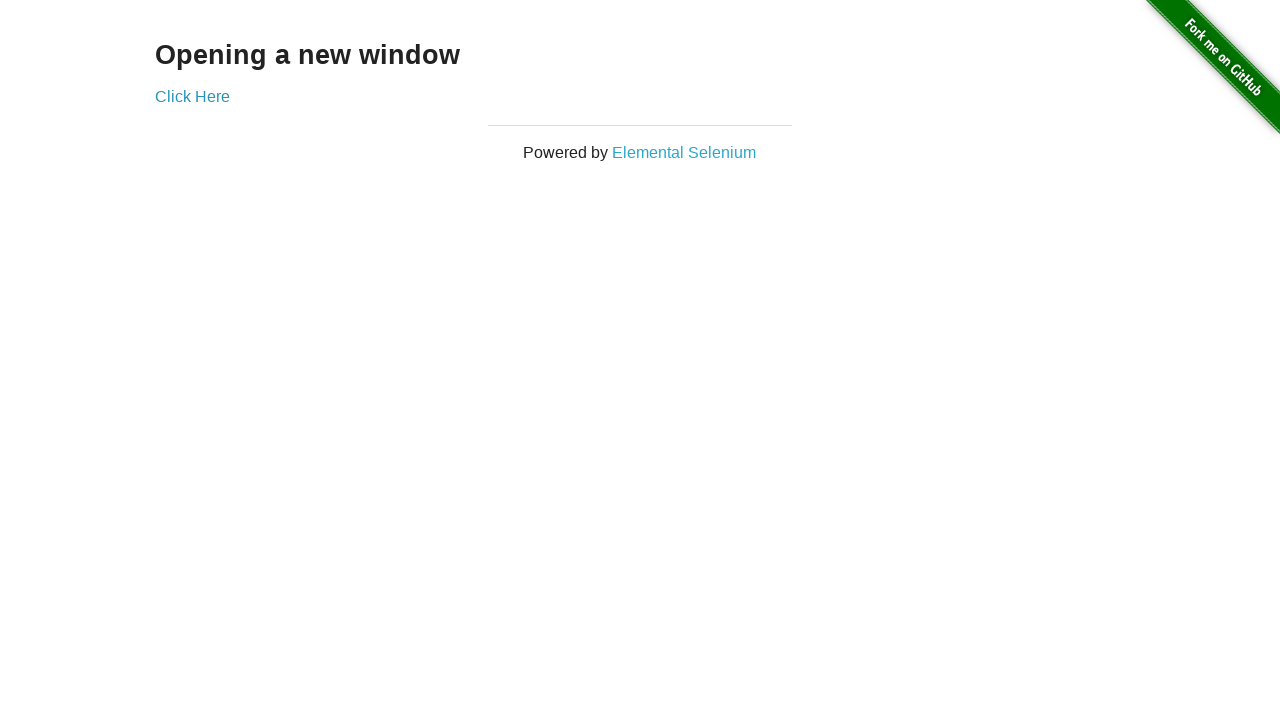

New window loaded successfully
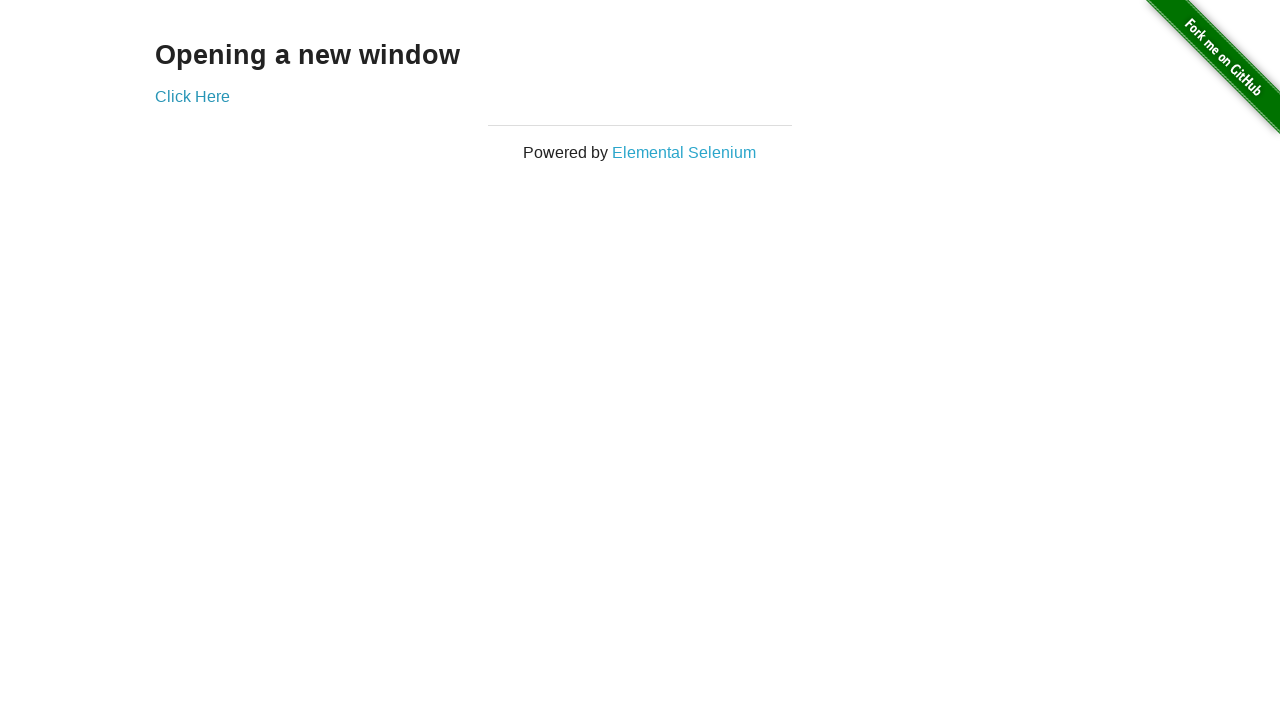

Verified original window title is not 'New Window'
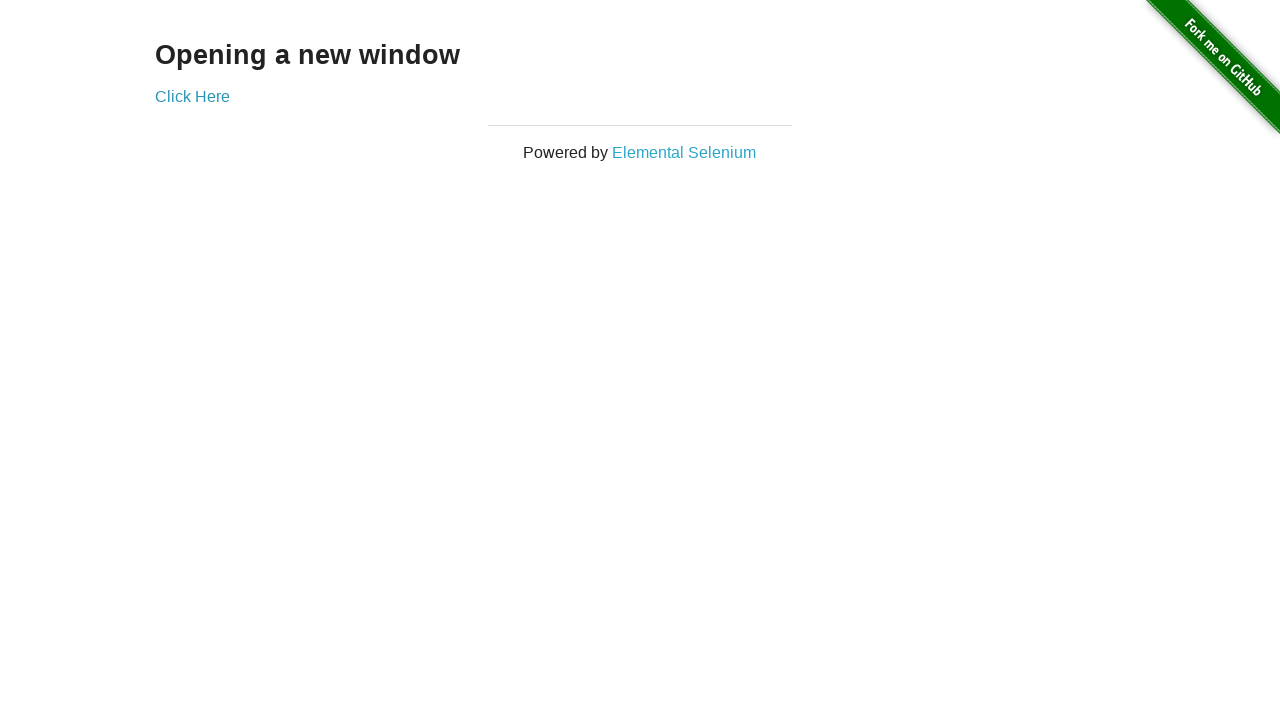

Verified new window title is 'New Window'
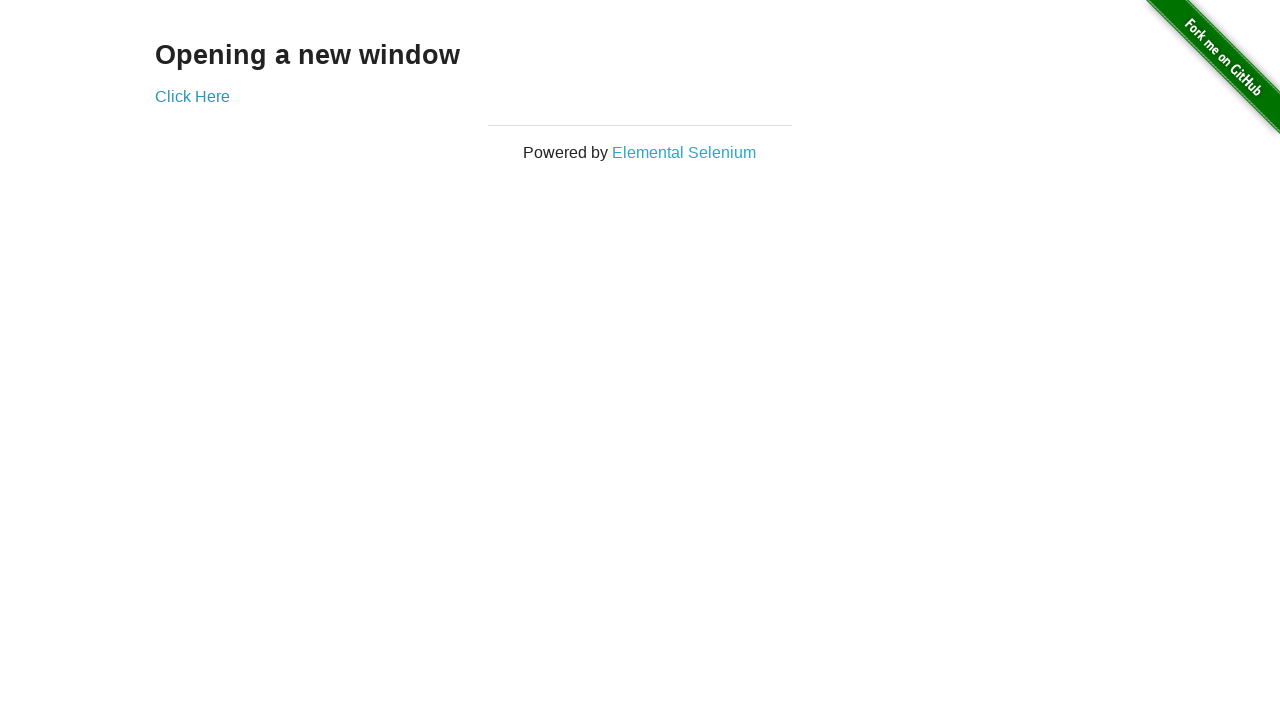

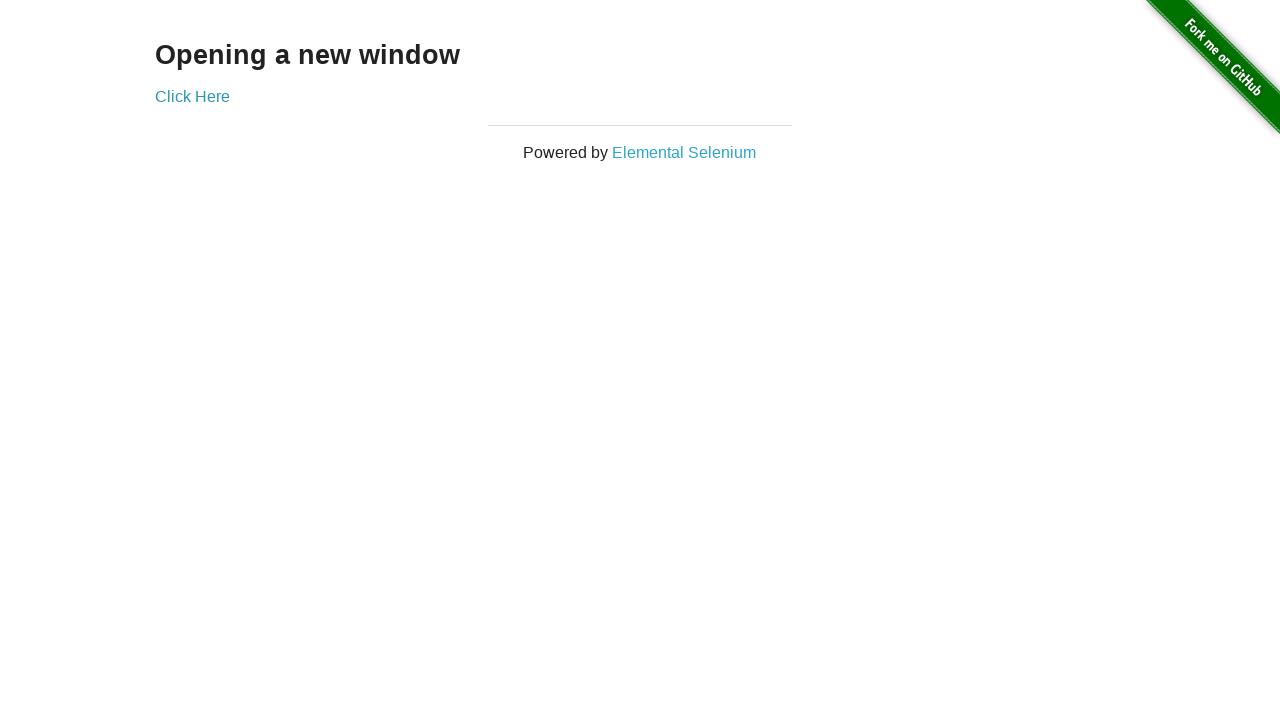